Tests add/remove elements functionality by navigating to the page, clicking add button multiple times, then clicking delete and handling stale element references

Starting URL: https://the-internet.herokuapp.com/

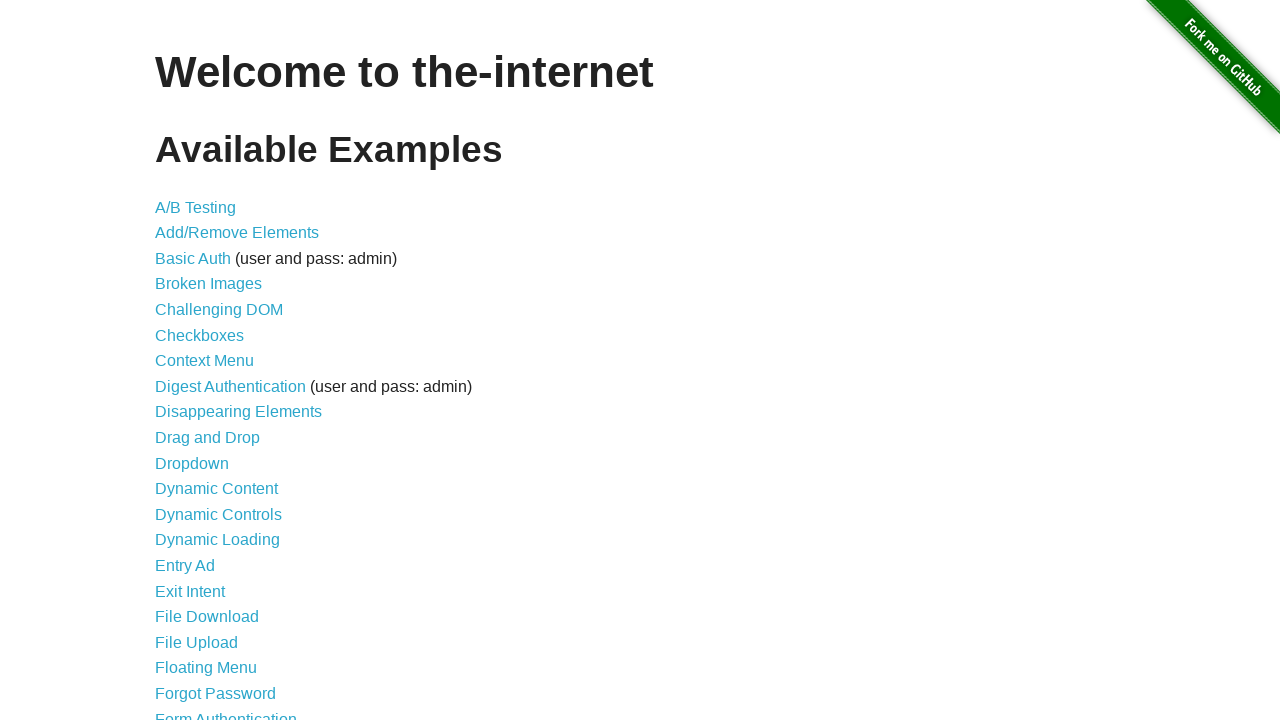

Clicked on add/remove elements link at (237, 233) on a[href='/add_remove_elements/']
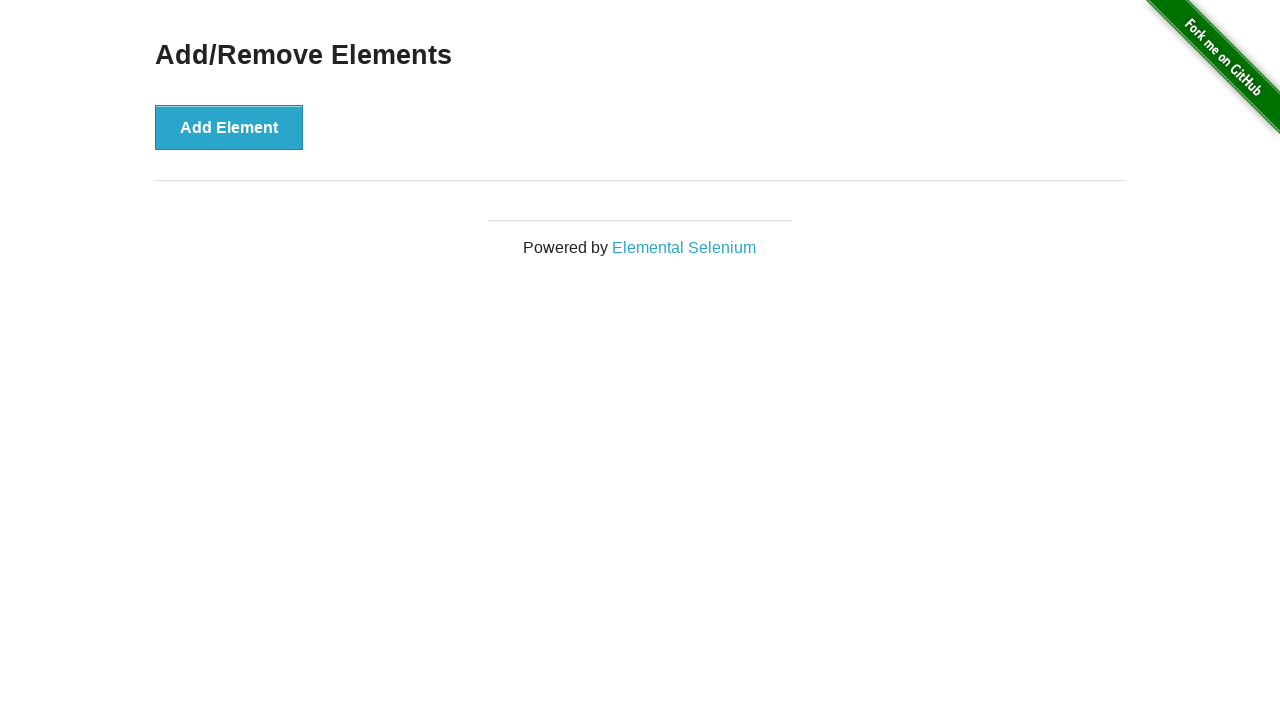

Add/remove elements page loaded
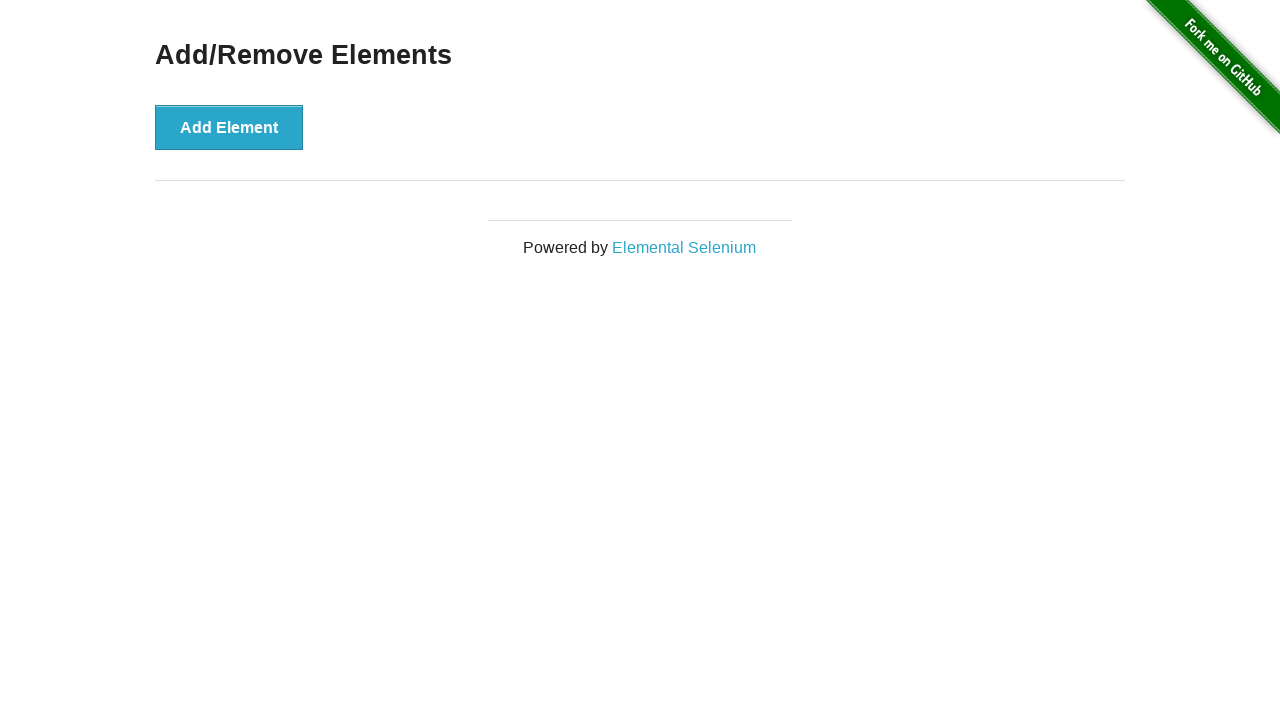

Clicked add element button (1st time) at (229, 127) on #content button
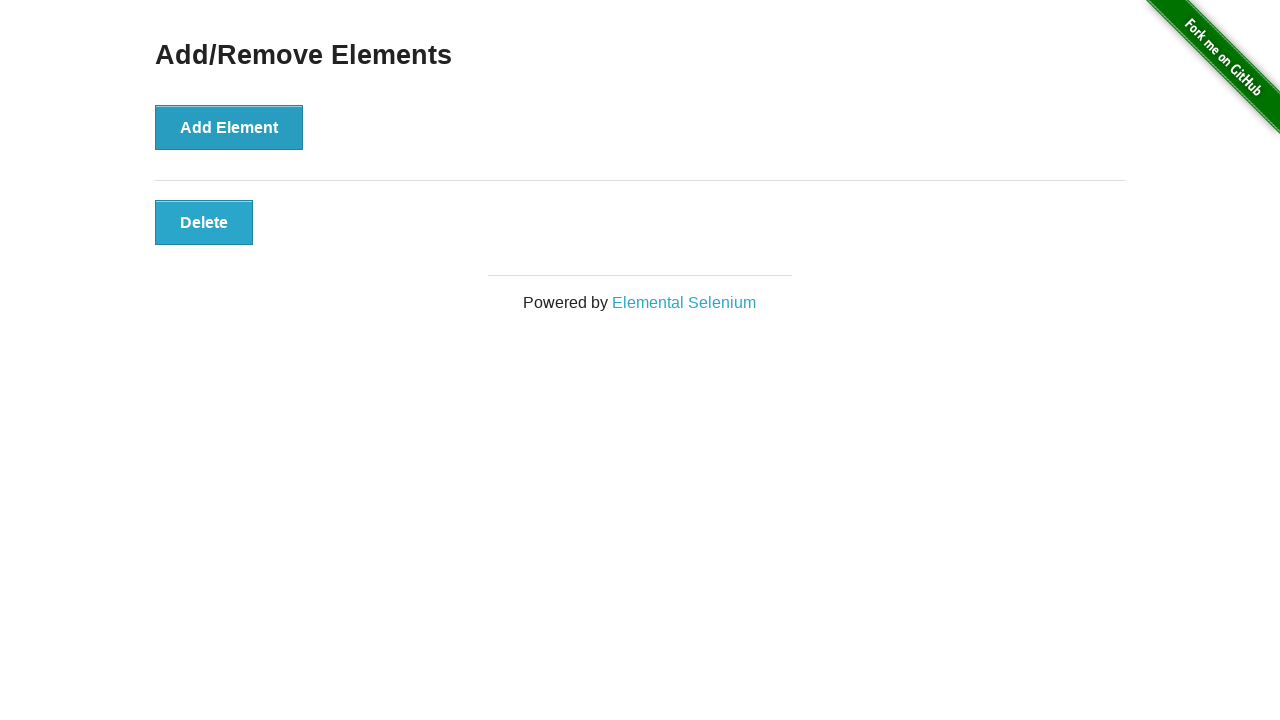

Clicked add element button (2nd time) at (229, 127) on #content button
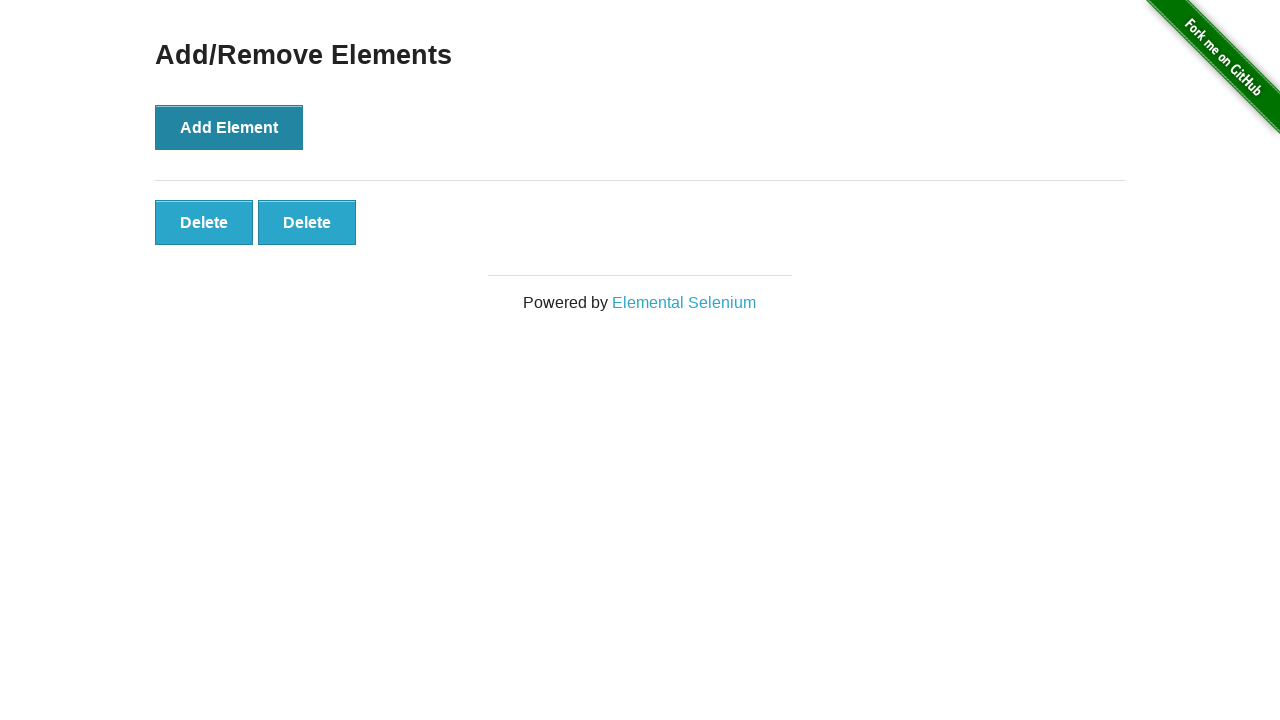

Clicked add element button (3rd time) at (229, 127) on #content button
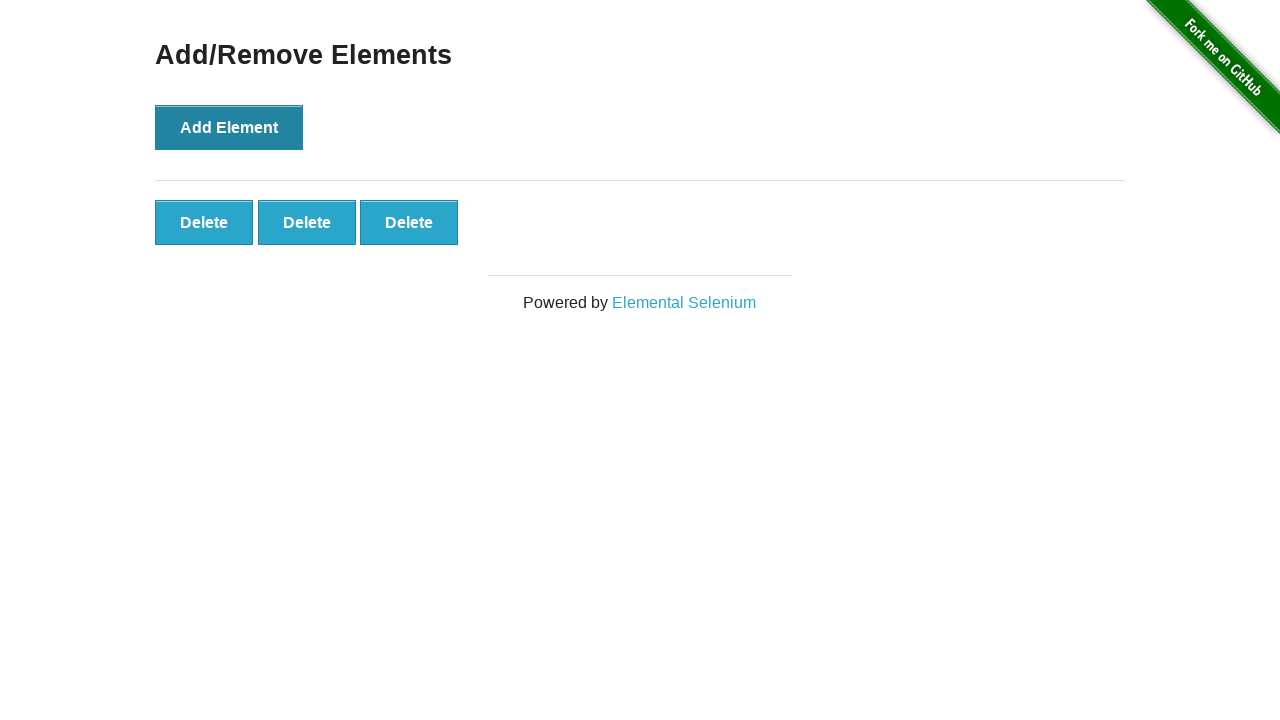

Clicked first delete button to remove an element at (204, 222) on button.added-manually >> nth=0
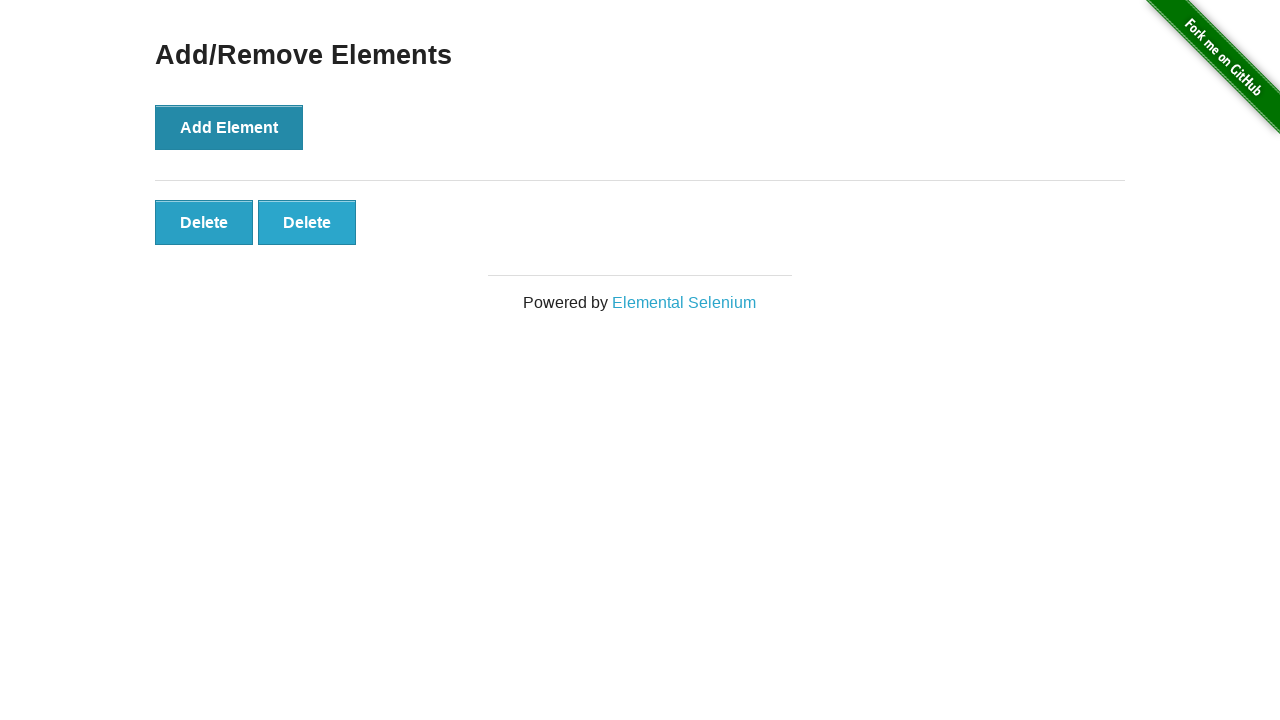

Verified remaining delete buttons are present
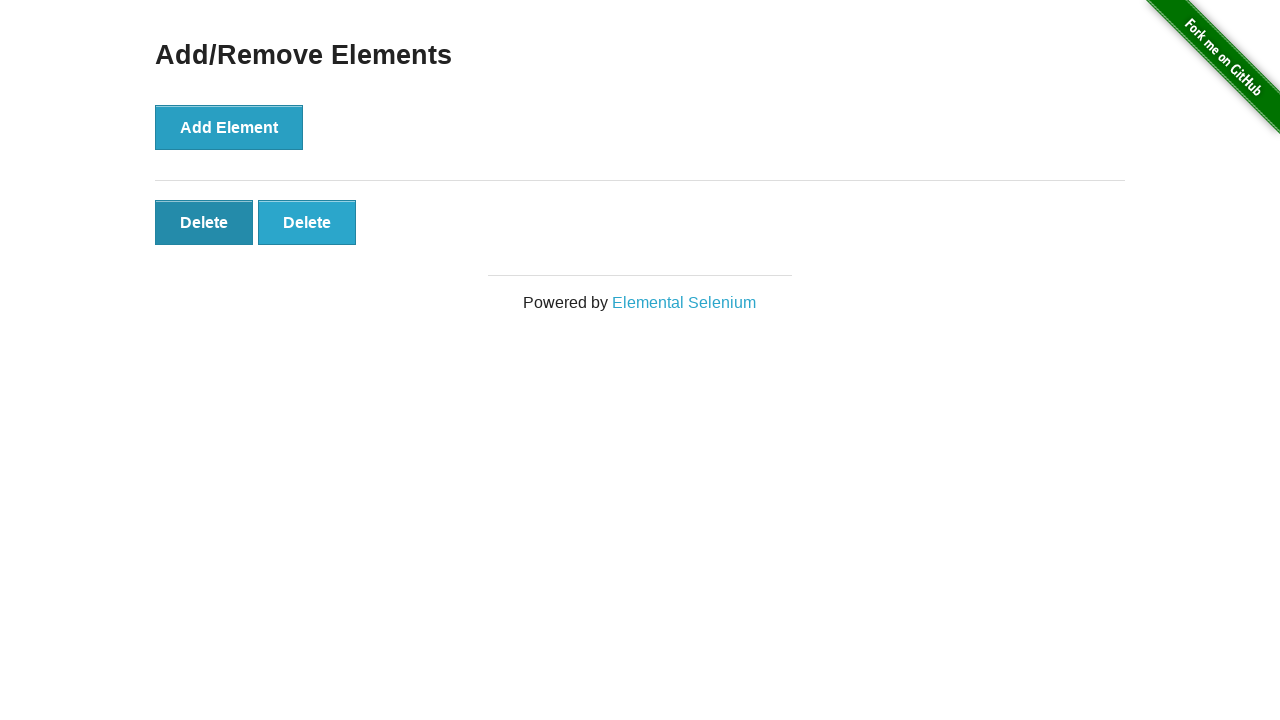

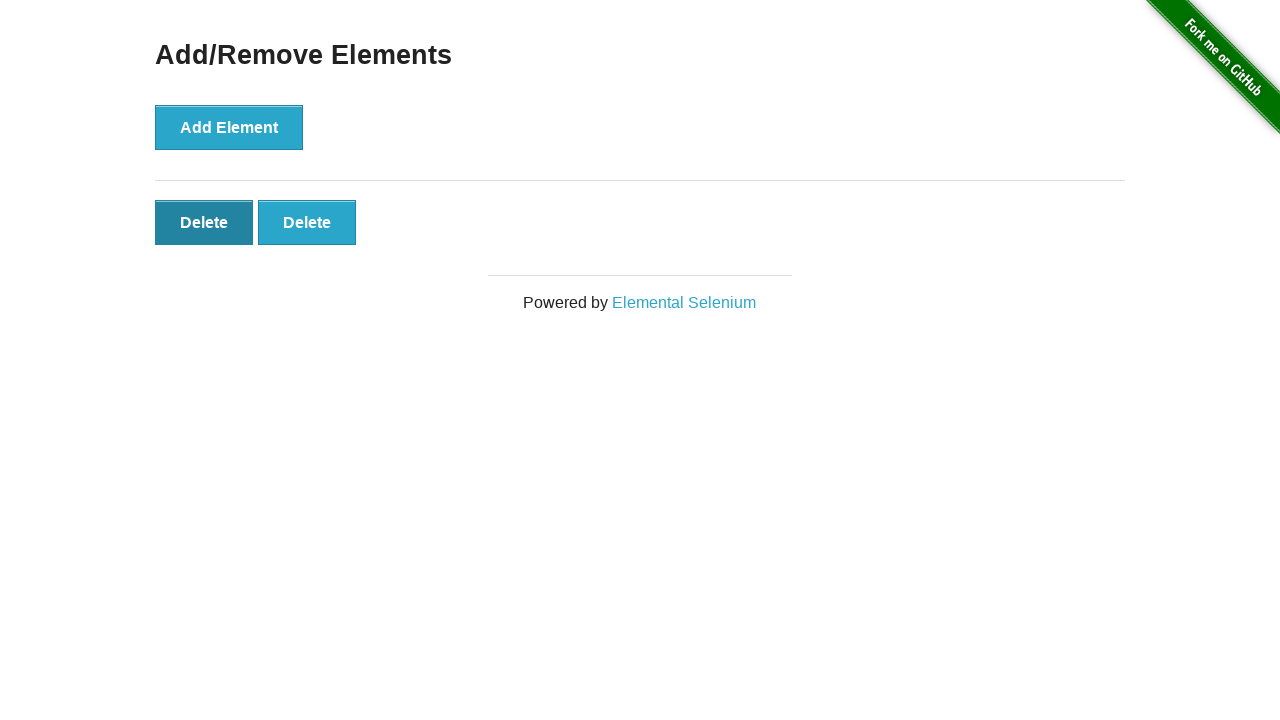